Tests dropdown selection using Playwright's built-in select_option method to choose "Option 1" by visible text, then verifies the selection.

Starting URL: http://the-internet.herokuapp.com/dropdown

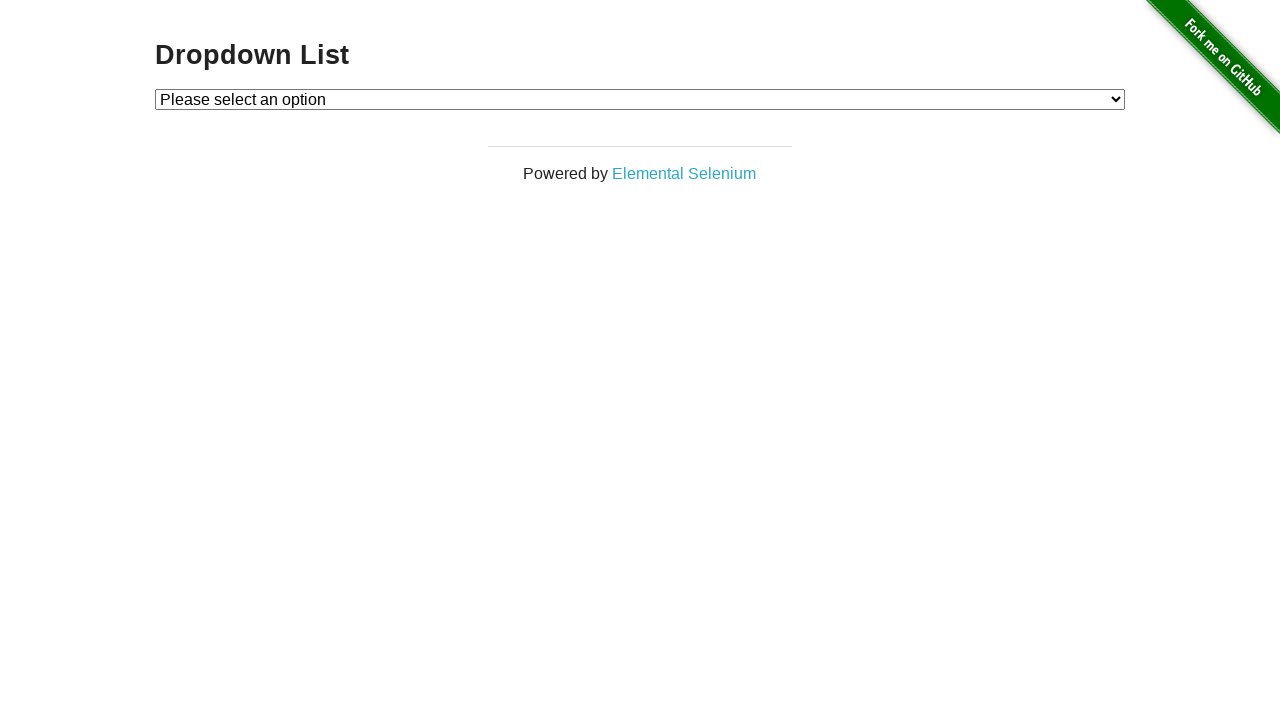

Navigated to dropdown page at http://the-internet.herokuapp.com/dropdown
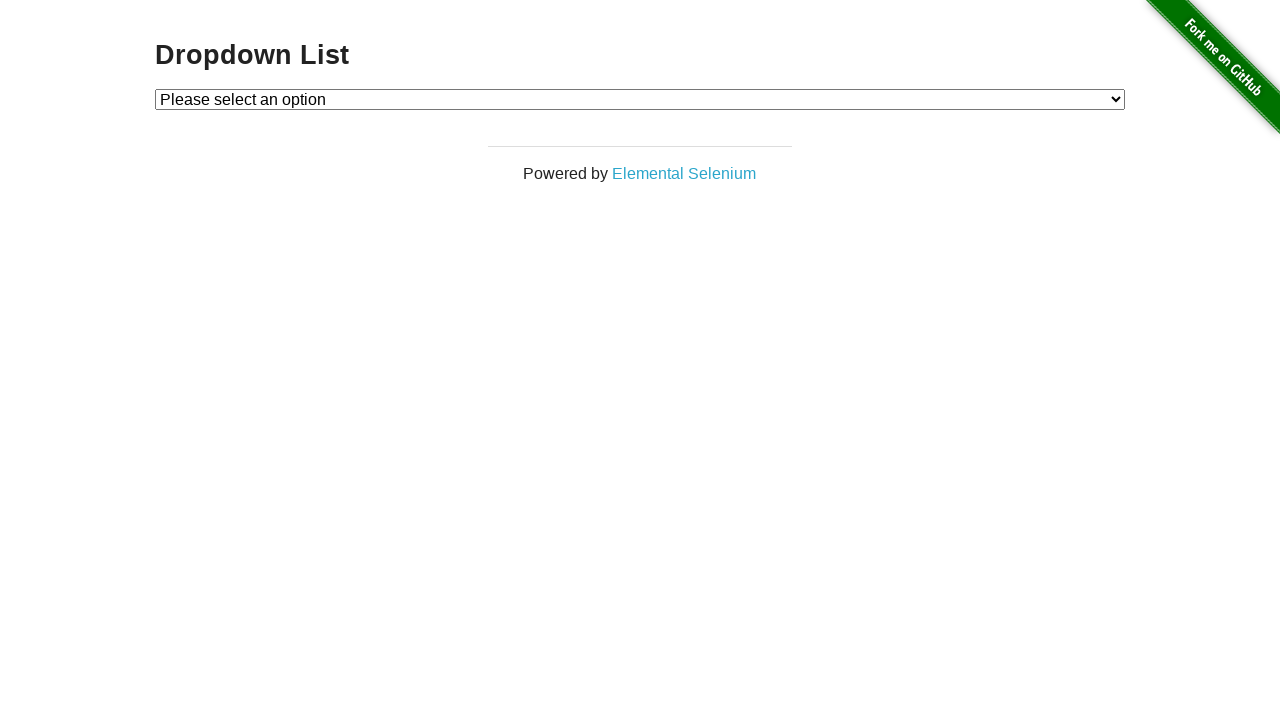

Selected 'Option 1' from dropdown using select_option method on #dropdown
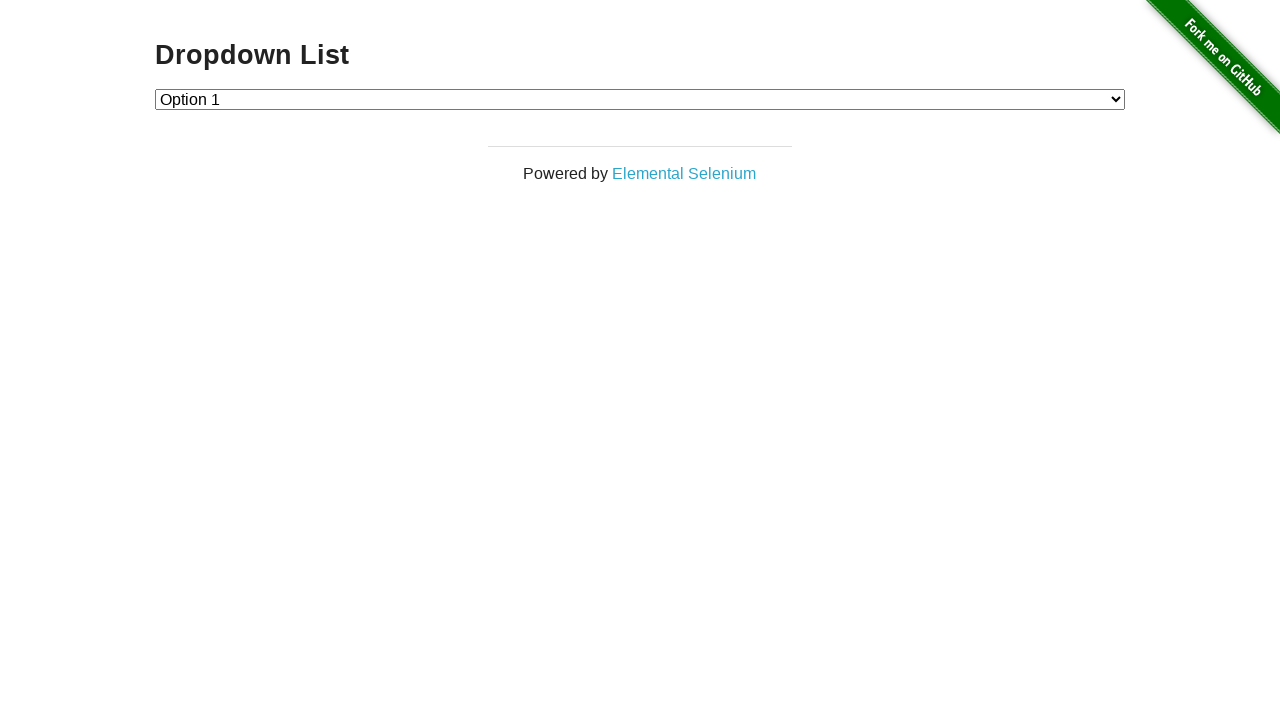

Retrieved text content of selected dropdown option
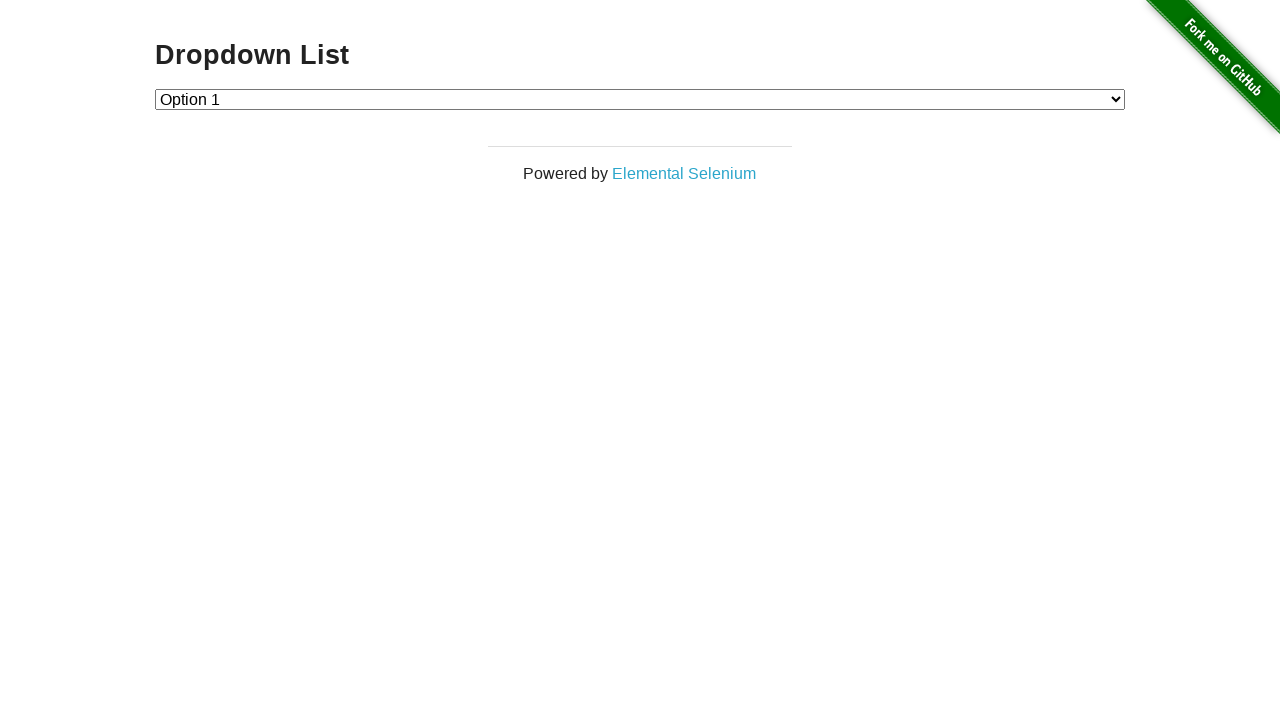

Verified that selected option text is 'Option 1'
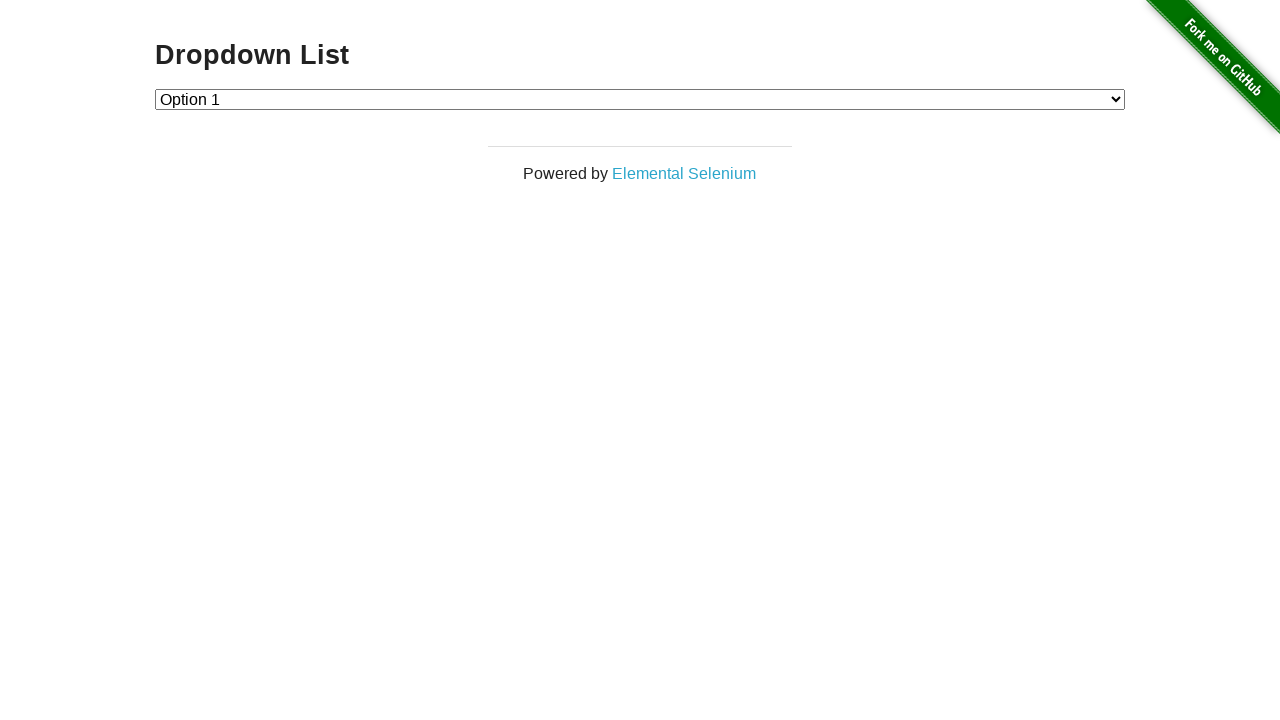

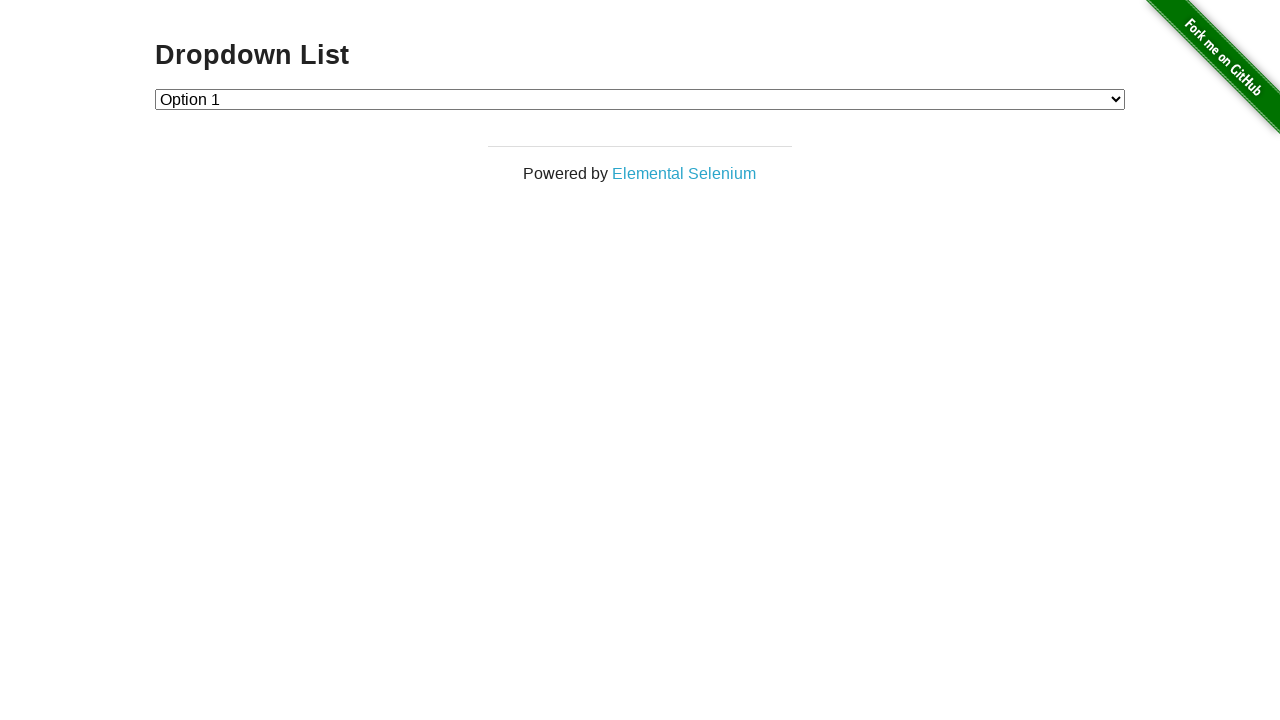